Tests iframe switching functionality by entering text in the main page, switching to an iframe to select a dropdown option, then switching back to the main page to update text

Starting URL: https://www.hyrtutorials.com/p/frames-practice.html

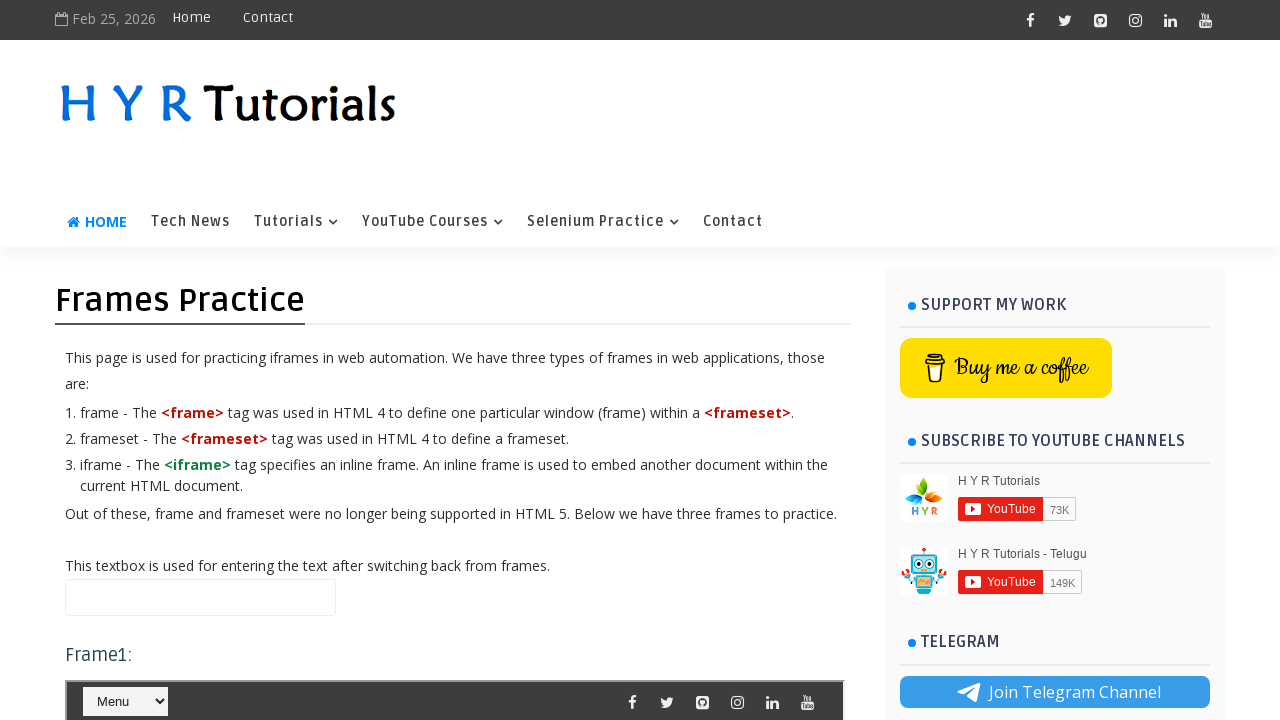

Entered 'Buddeeswar 1' in main page text box on input.frmTextBox
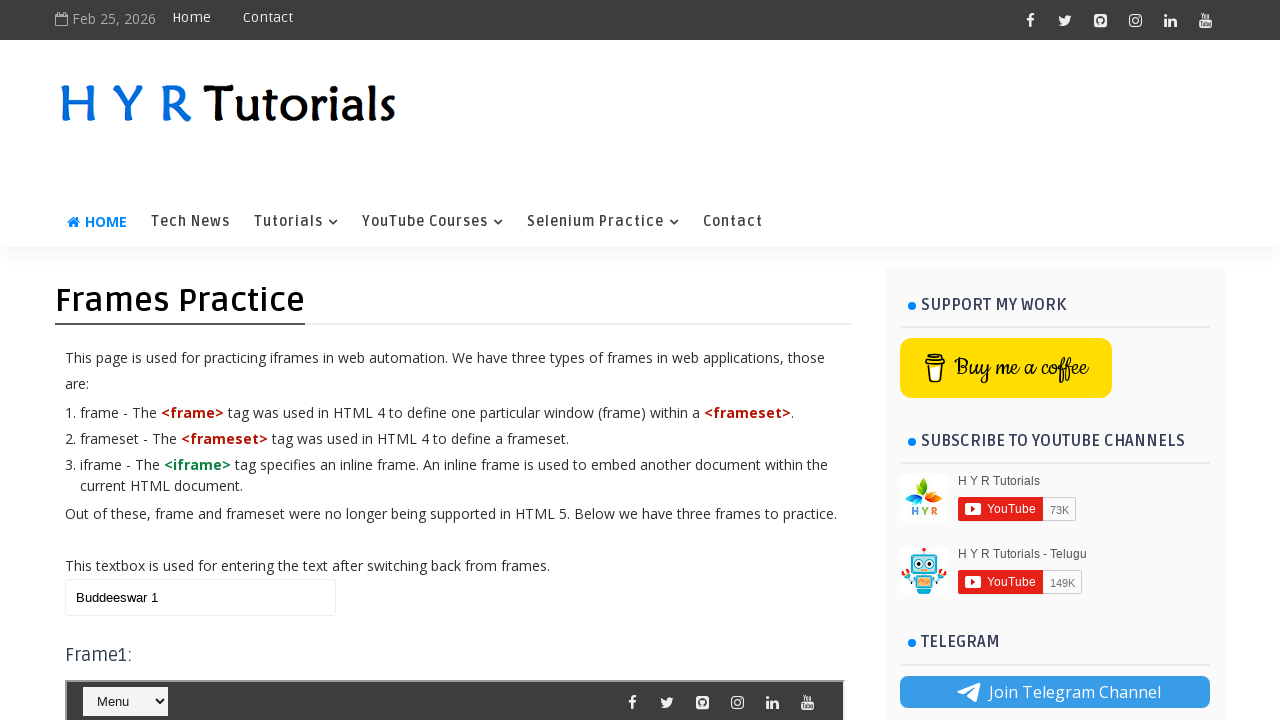

Switched to iframe 'frm1'
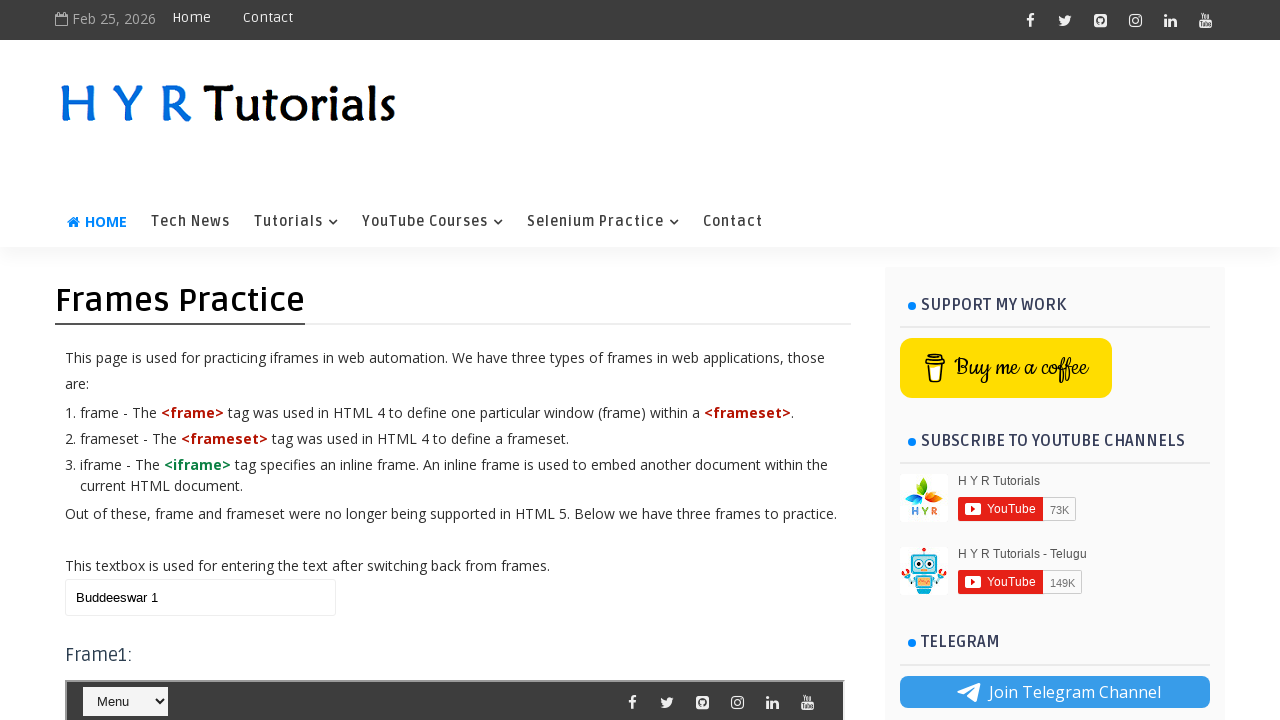

Selected 'Python' from dropdown in iframe
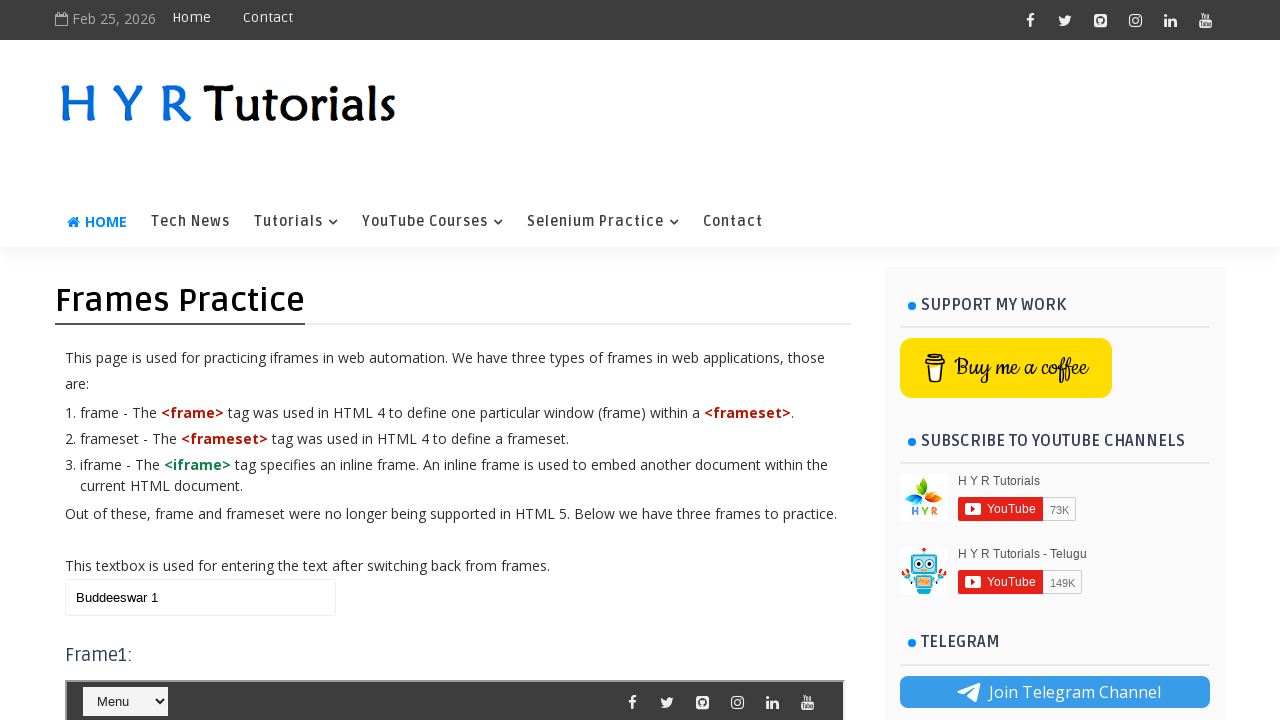

Cleared text from main page text box on input.frmTextBox
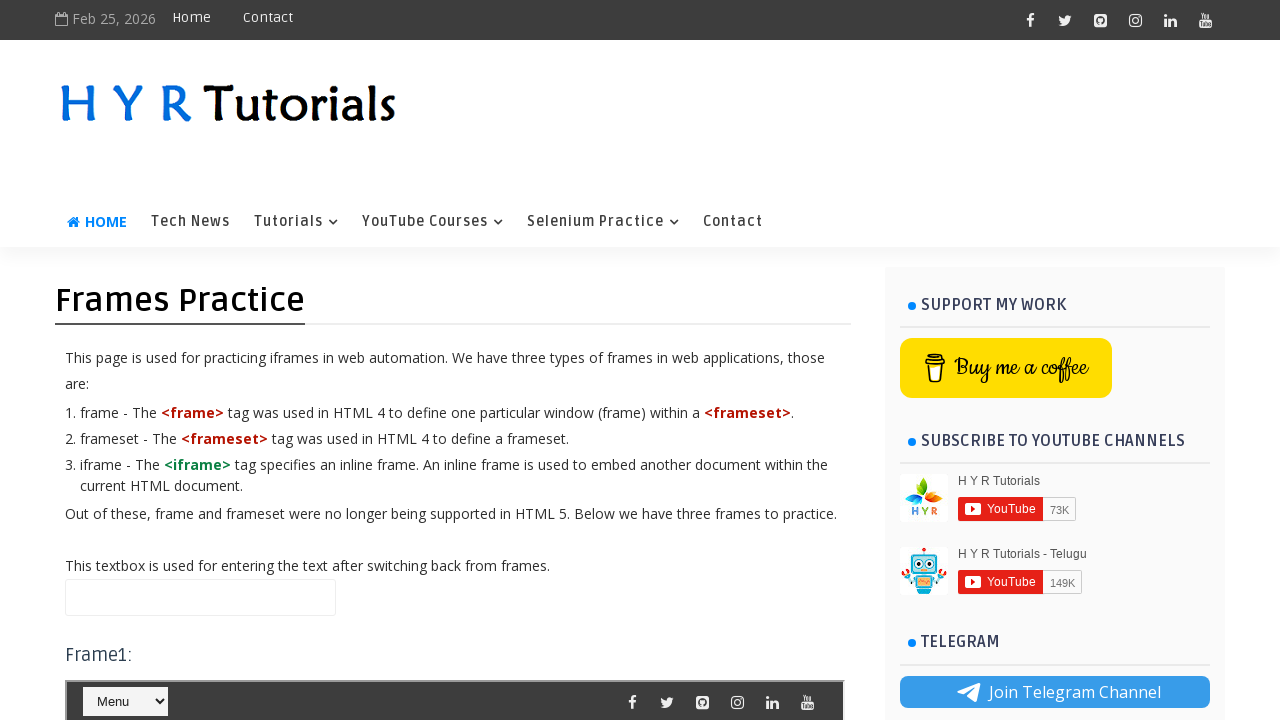

Entered 'Buddeeswar 2' in main page text box on input.frmTextBox
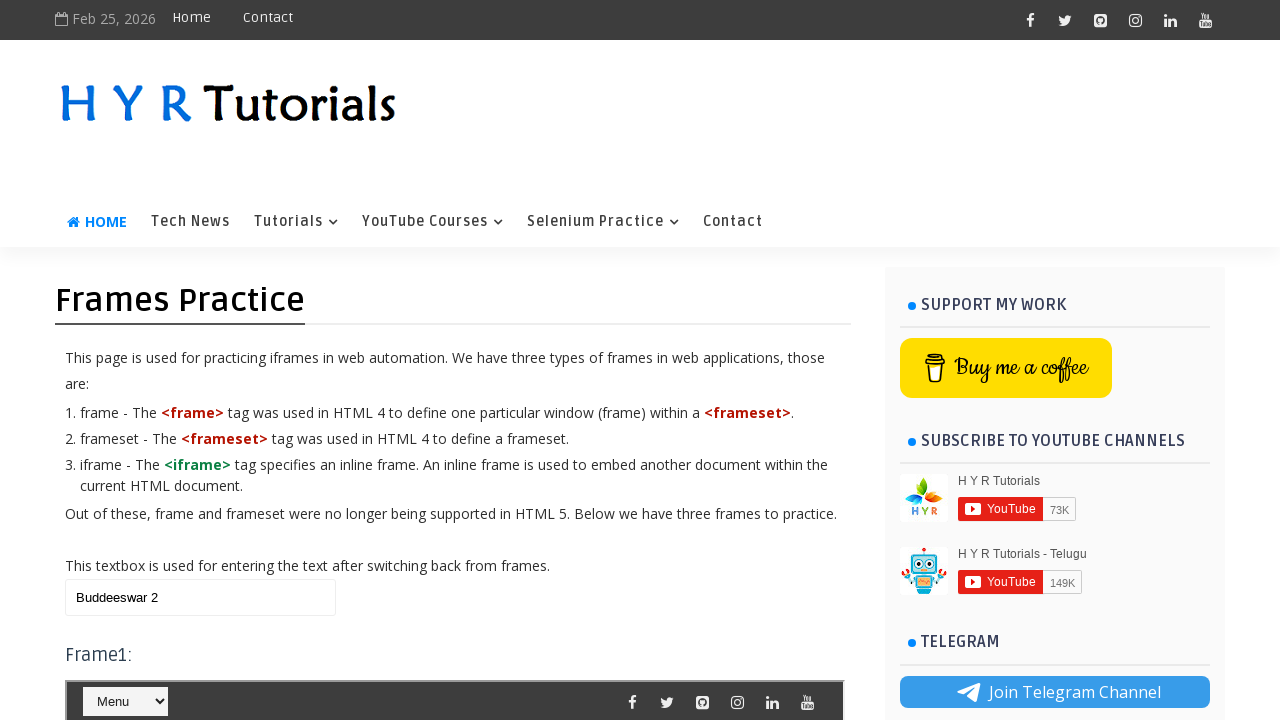

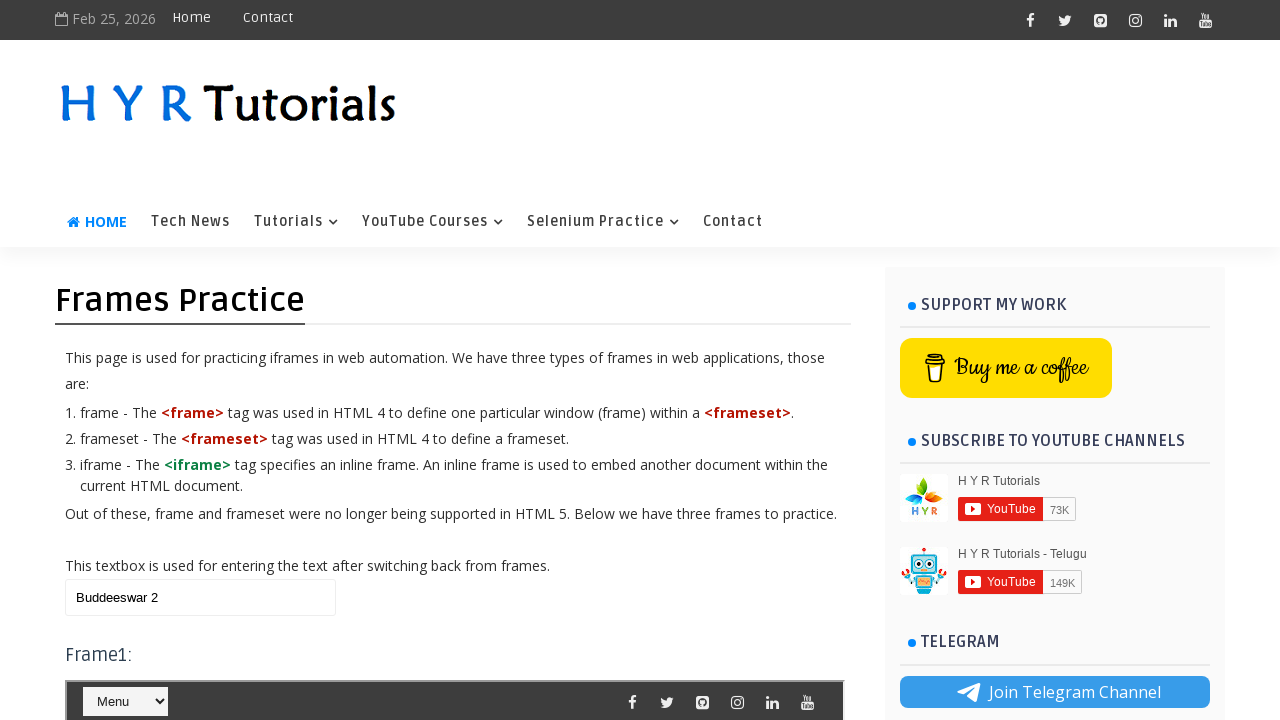